Tests iframe switching functionality by navigating to a W3Schools try-it page, switching to the result iframe, and clicking the "Try it" button to trigger a JavaScript alert

Starting URL: https://www.w3schools.com/js/tryit.asp?filename=tryjs_alert

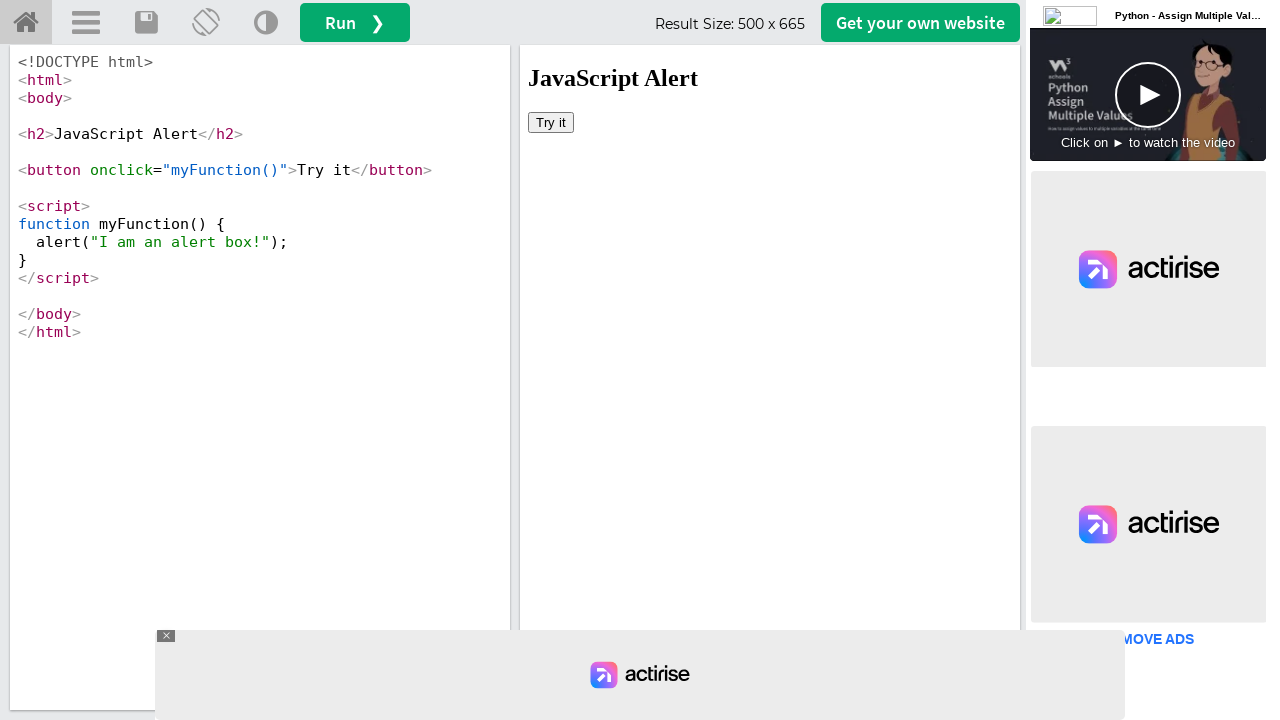

Located the result iframe with ID 'iframeResult'
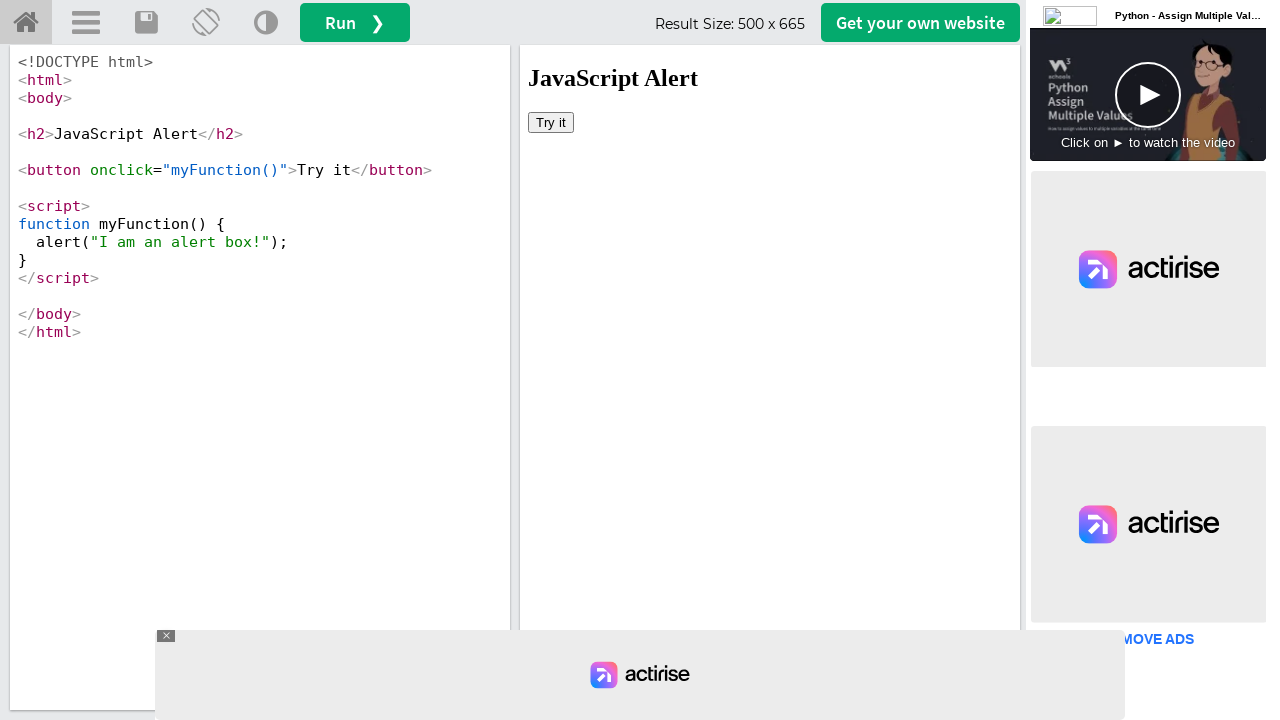

Clicked the 'Try it' button inside the iframe at (551, 122) on #iframeResult >> internal:control=enter-frame >> xpath=//button[text()='Try it']
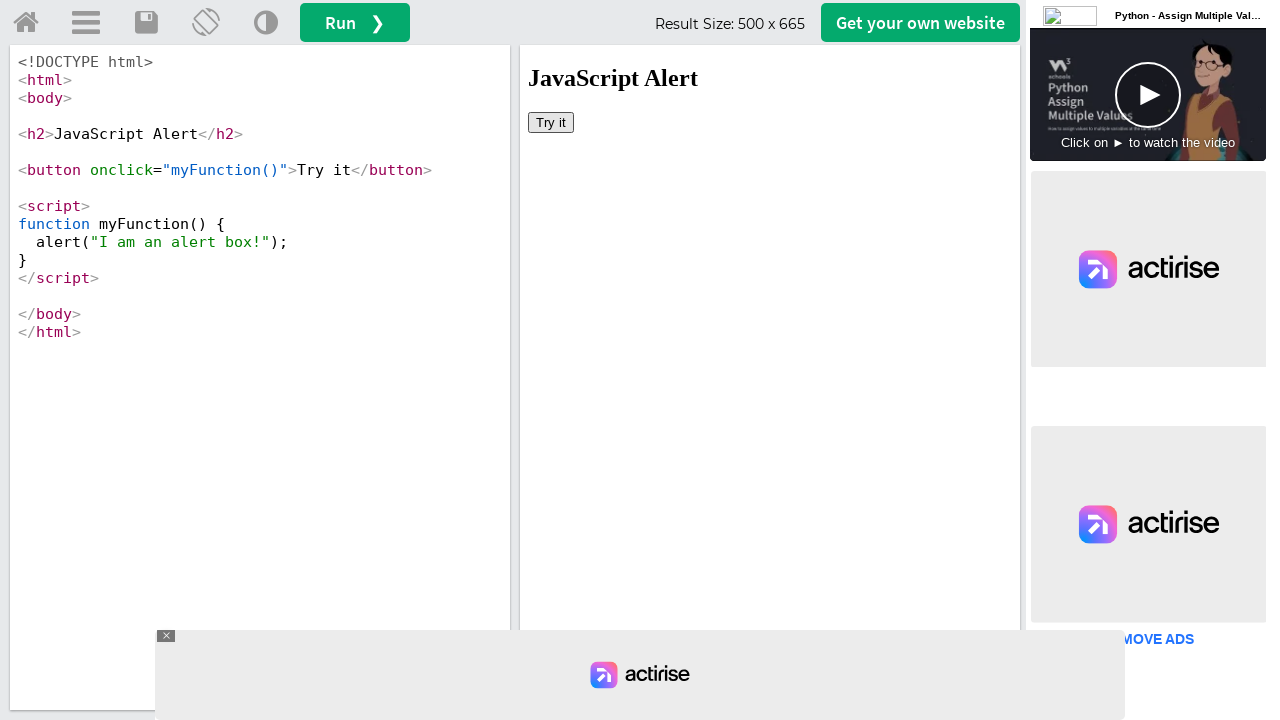

Set up dialog handler to accept JavaScript alerts
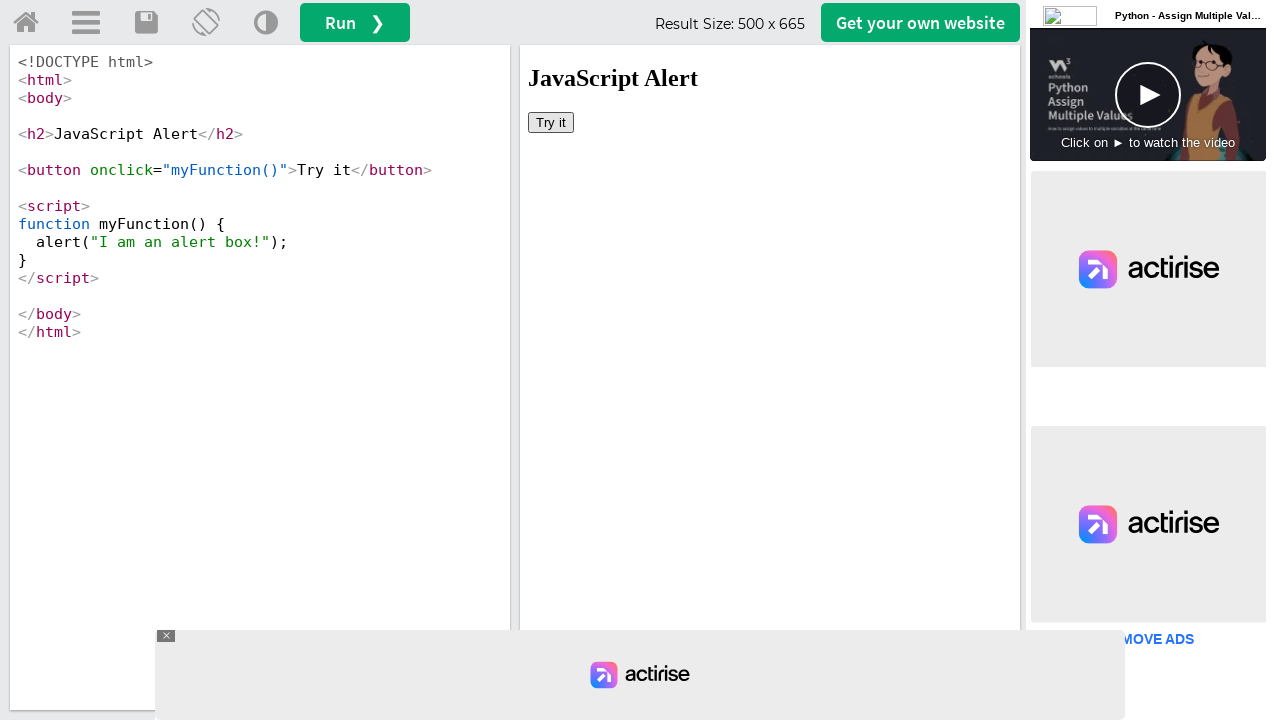

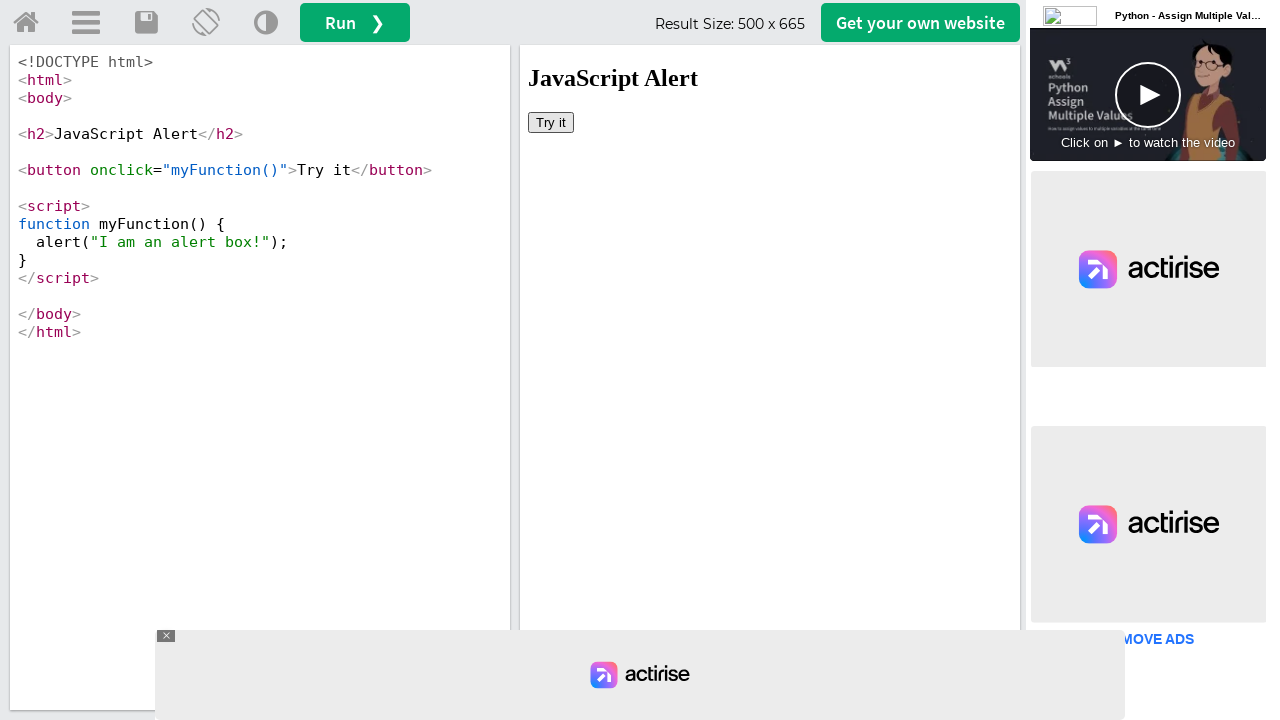